Tests the product sorting functionality on Bluestone jewelry website by navigating to Diamond Rings category and sorting products by price from low to high

Starting URL: https://www.bluestone.com

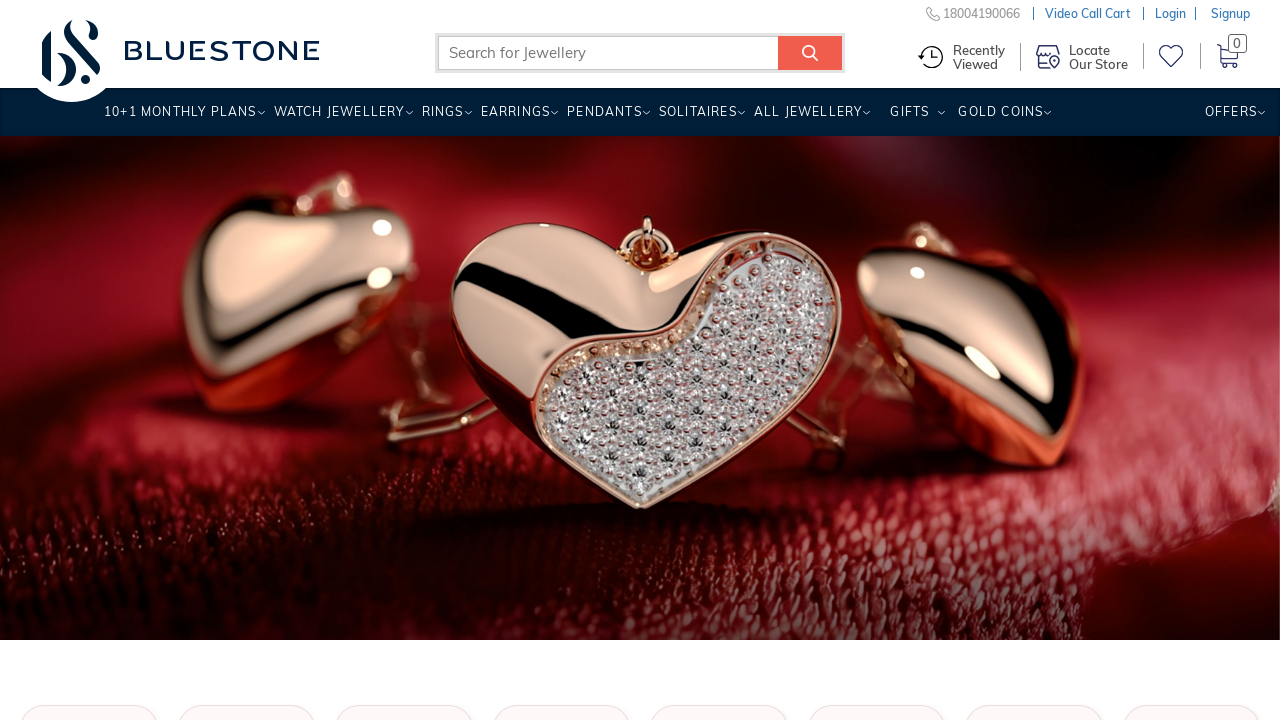

Hovered over Rings menu item to reveal dropdown at (442, 119) on a[title='Rings']
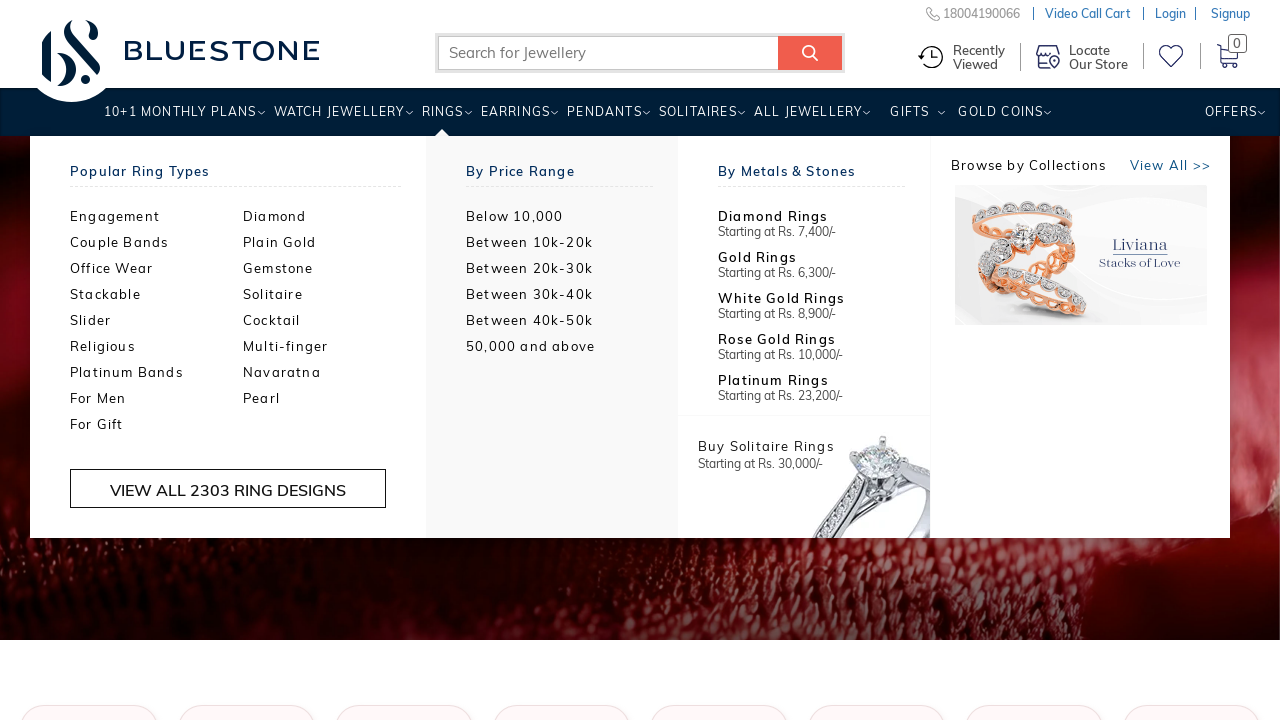

Diamond Rings option appeared in dropdown
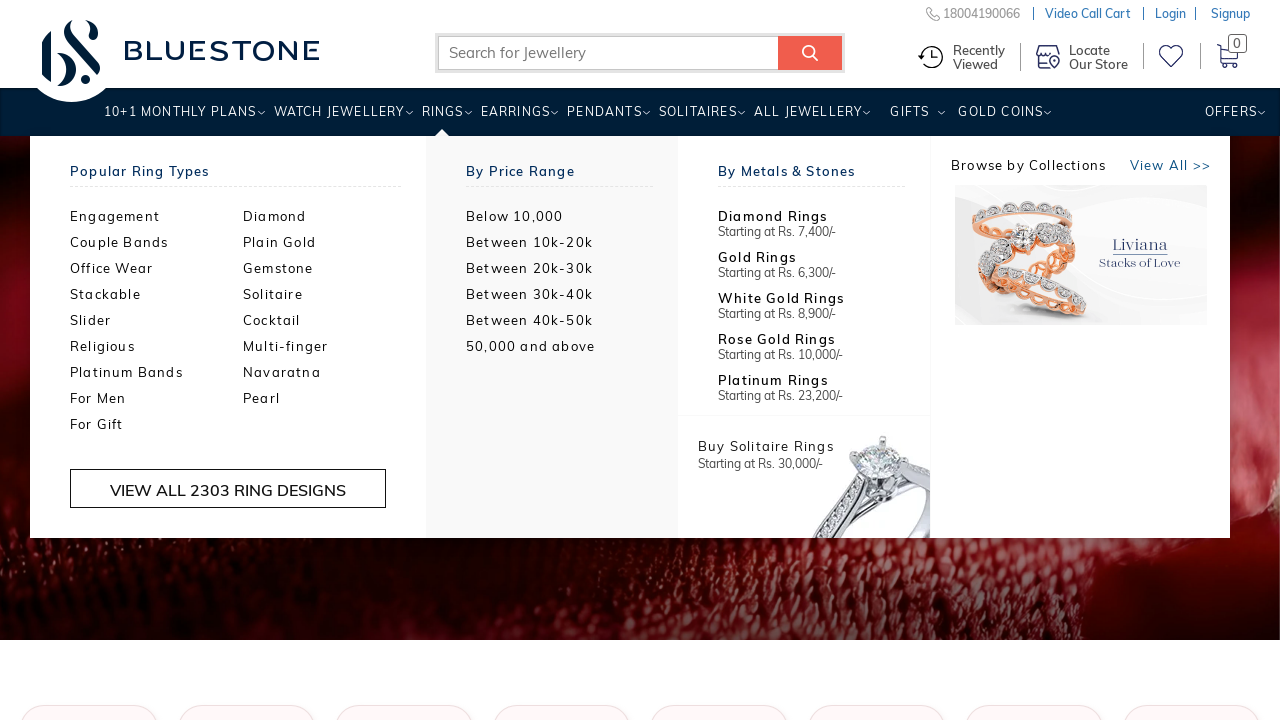

Clicked on Diamond Rings category at (330, 216) on a[title='Diamond Rings']
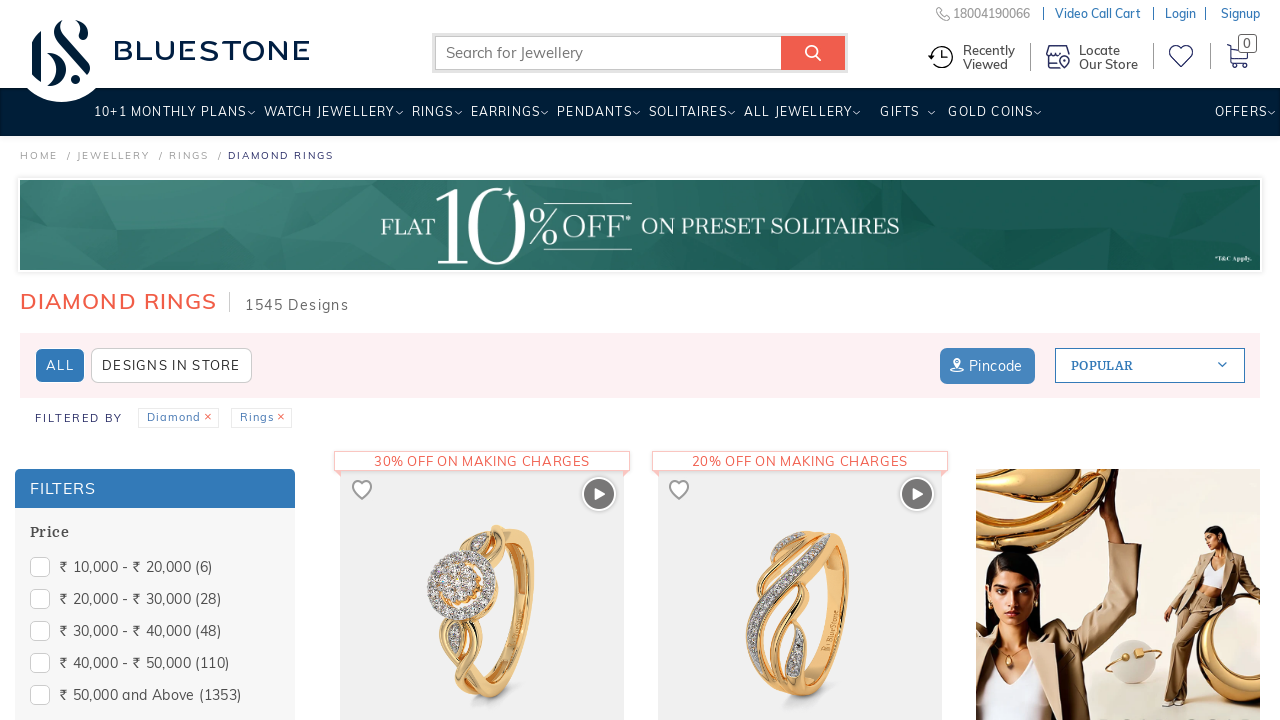

Product listing loaded successfully
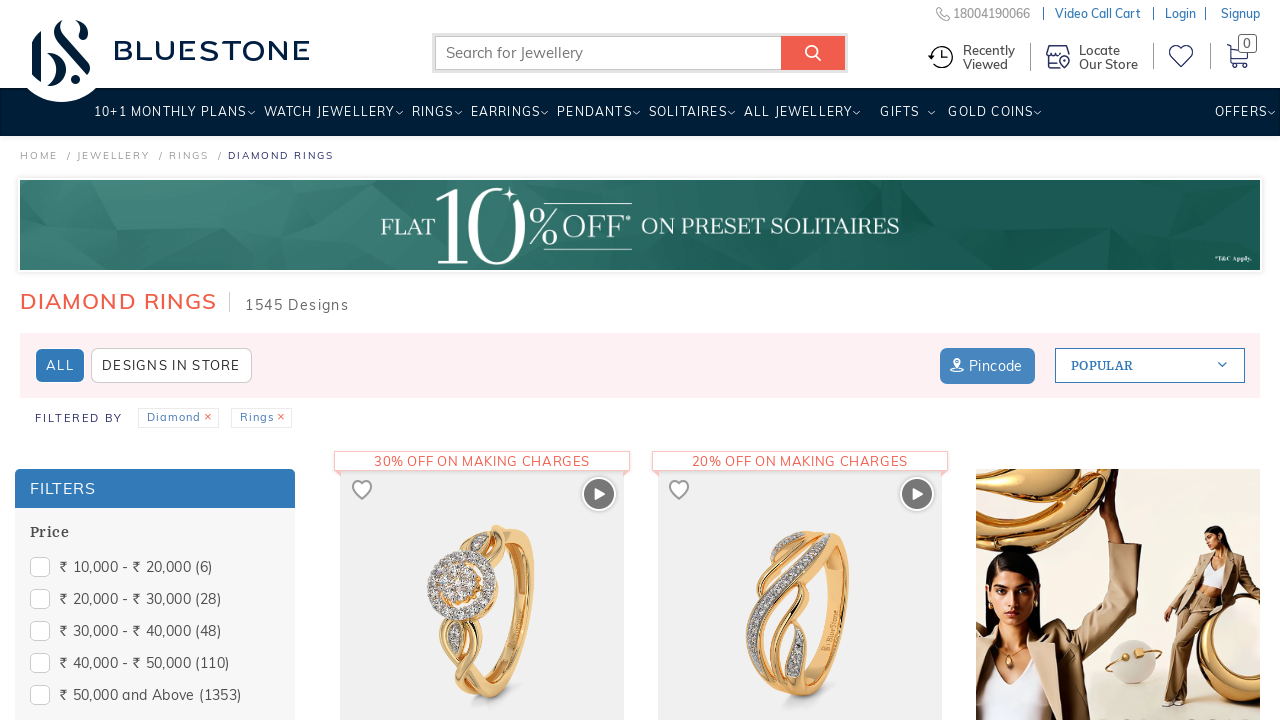

Clicked on sort dropdown menu at (1150, 366) on section.sort-by.pull-right span
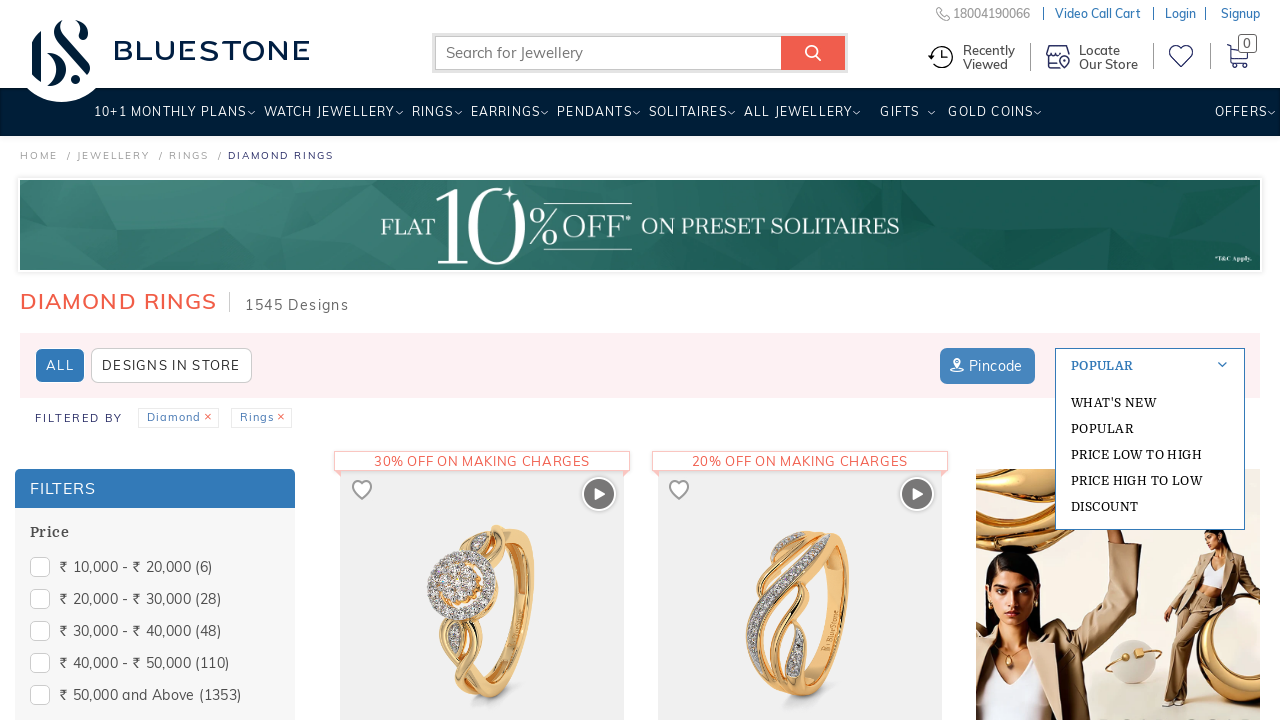

Selected 'Price Low to High' sorting option at (1150, 454) on a:has-text('Price Low to High')
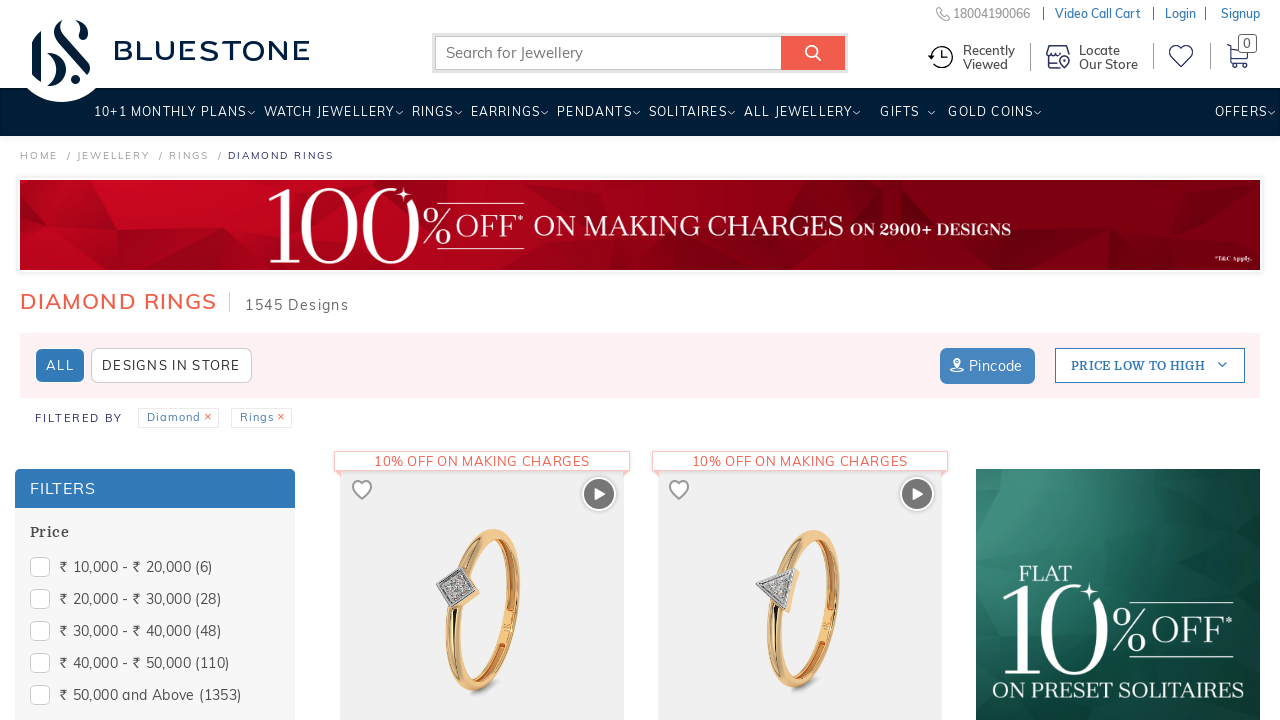

Products sorted by price from low to high
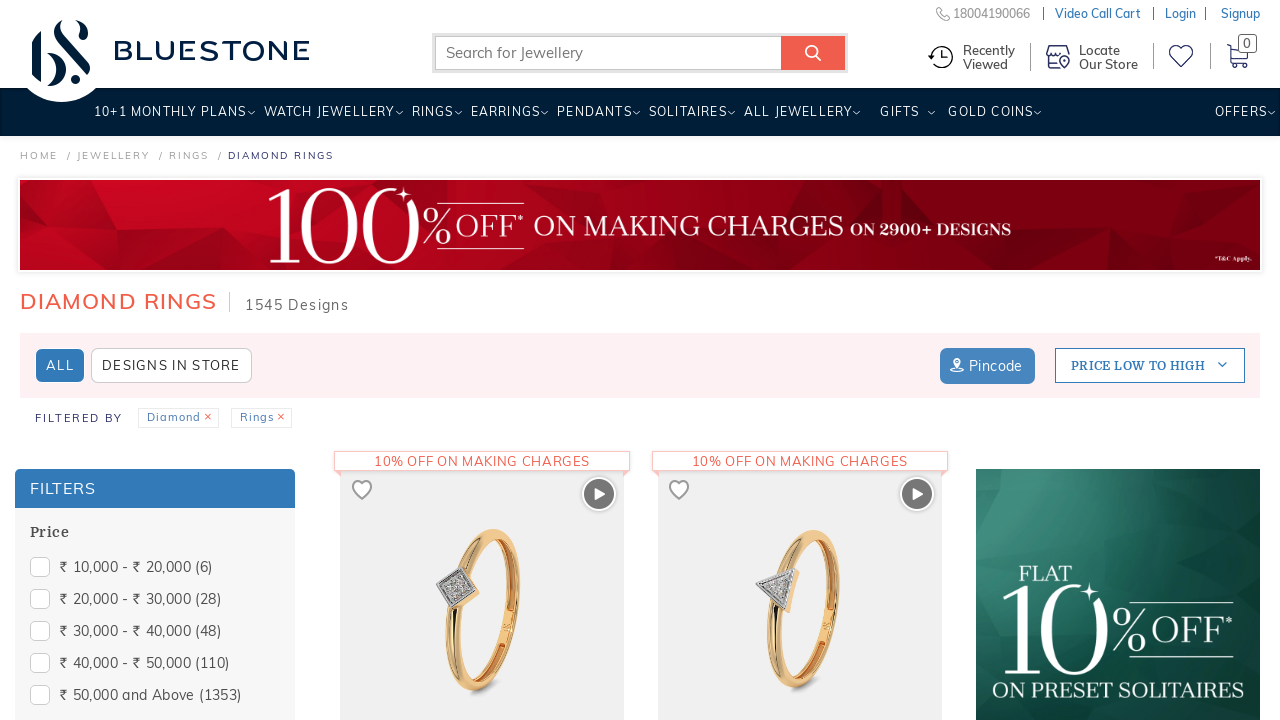

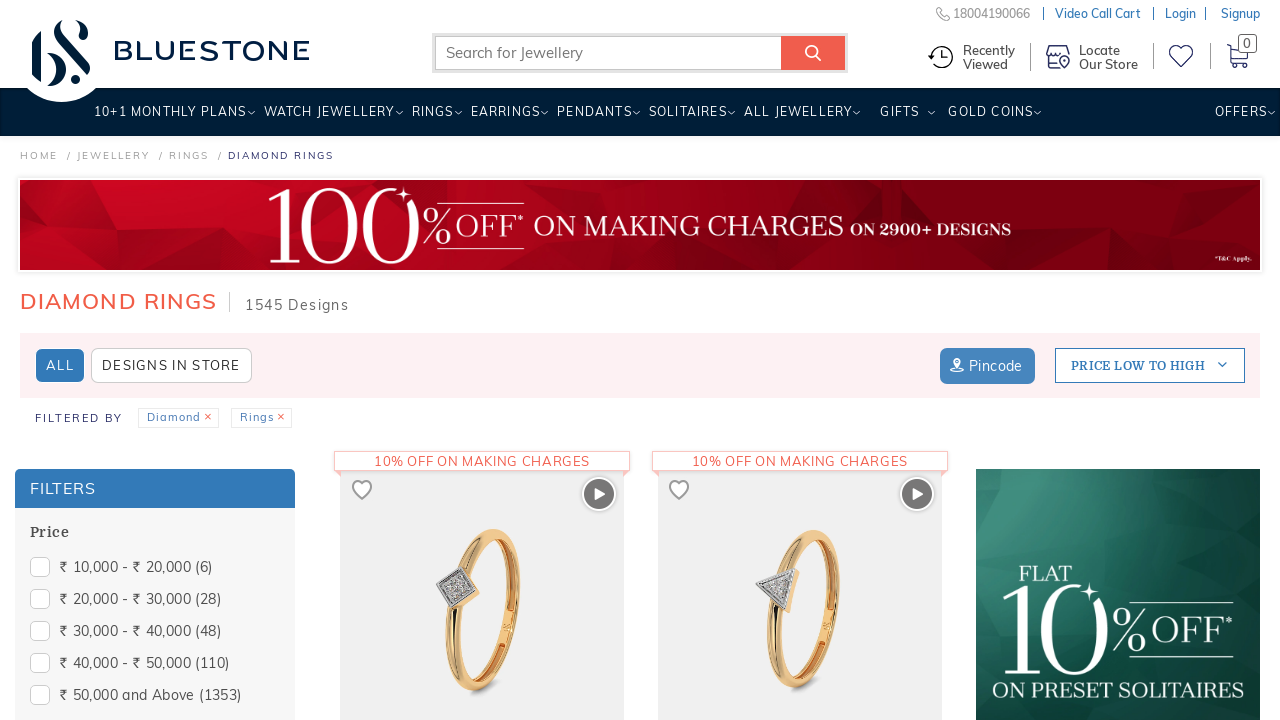